Tests switching between multiple browser windows by clicking a link that opens a new window, then switching between the original and new window using window handle order (first/last).

Starting URL: https://the-internet.herokuapp.com/windows

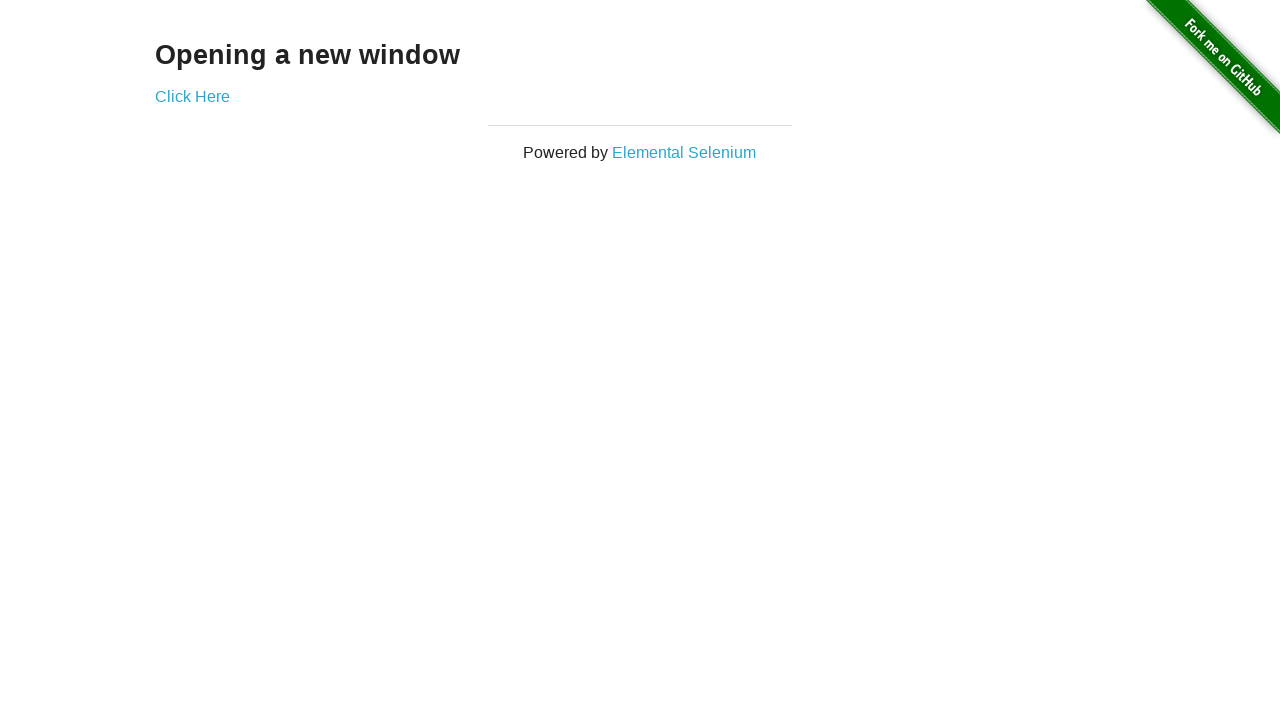

Clicked link to open new window at (192, 96) on .example a
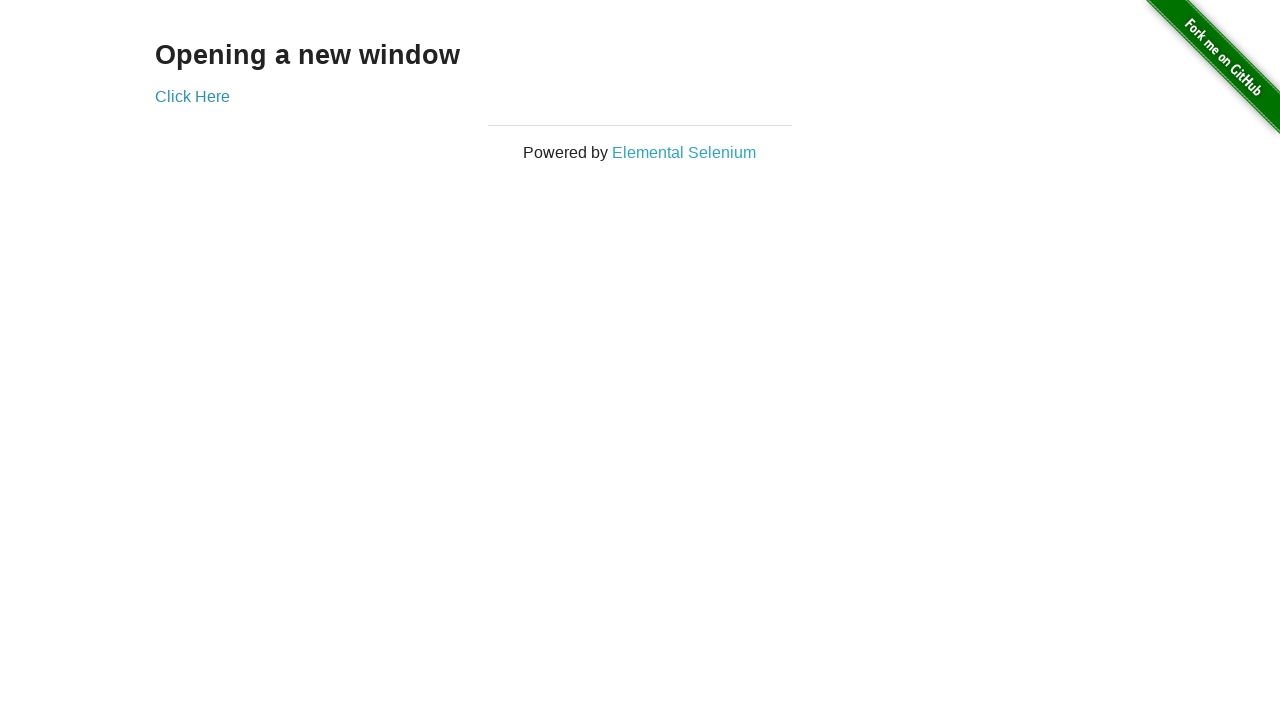

New window opened and captured at (192, 96) on .example a
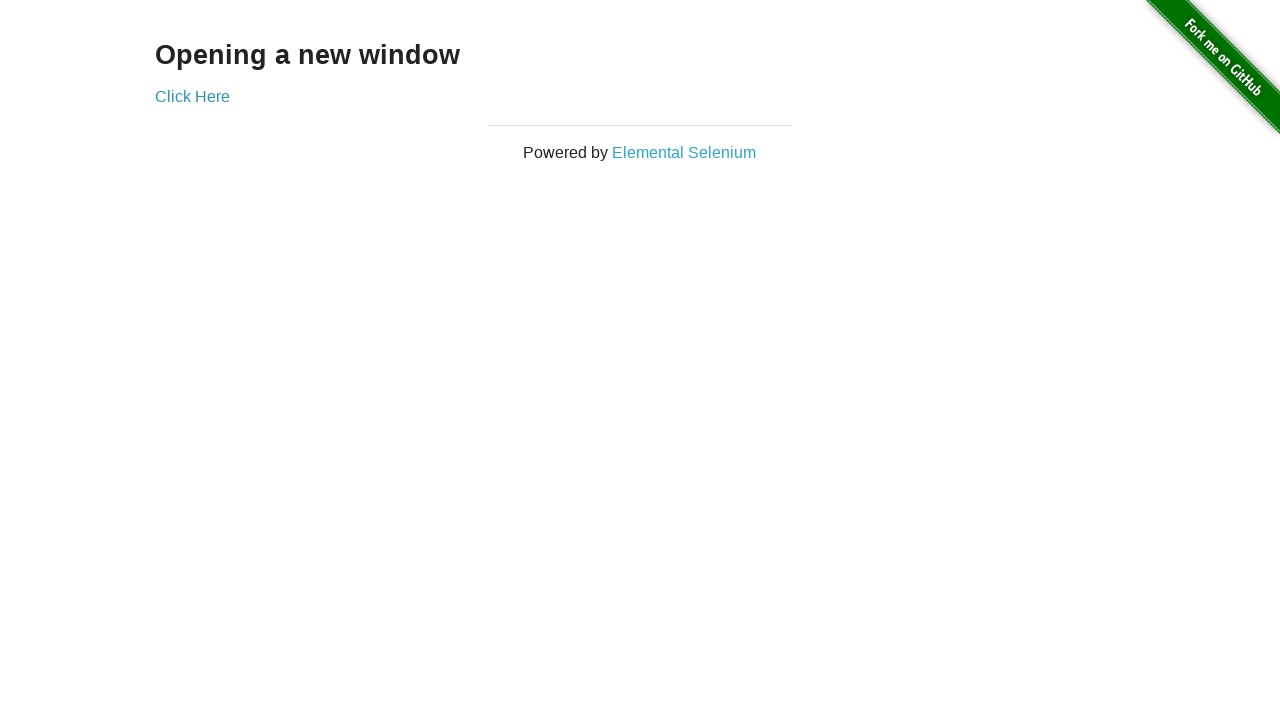

New page object retrieved
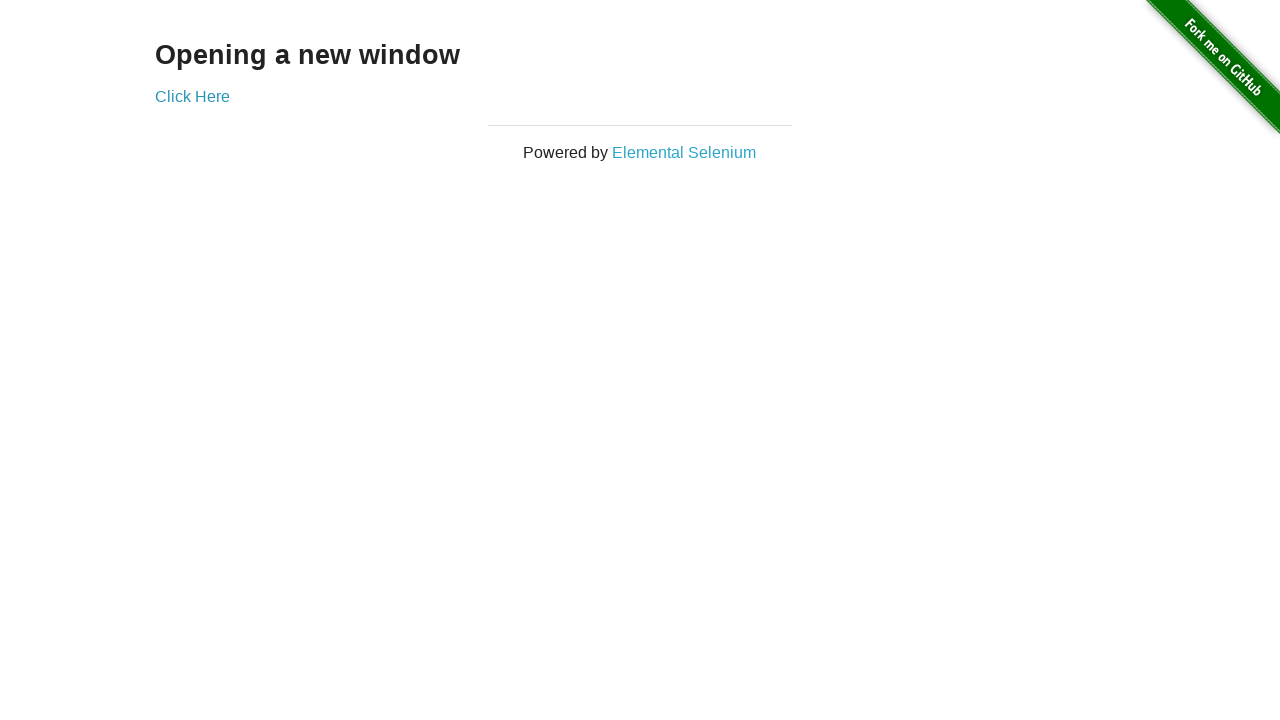

New window page fully loaded
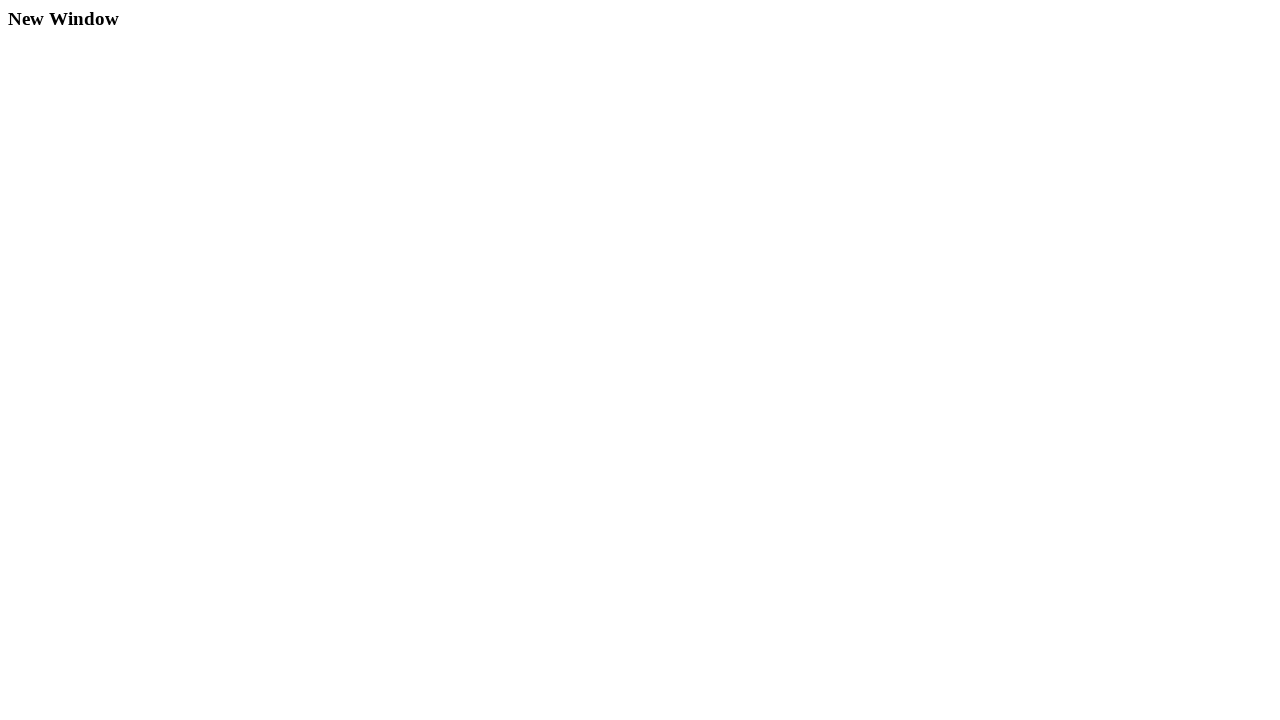

Verified original window title is 'The Internet'
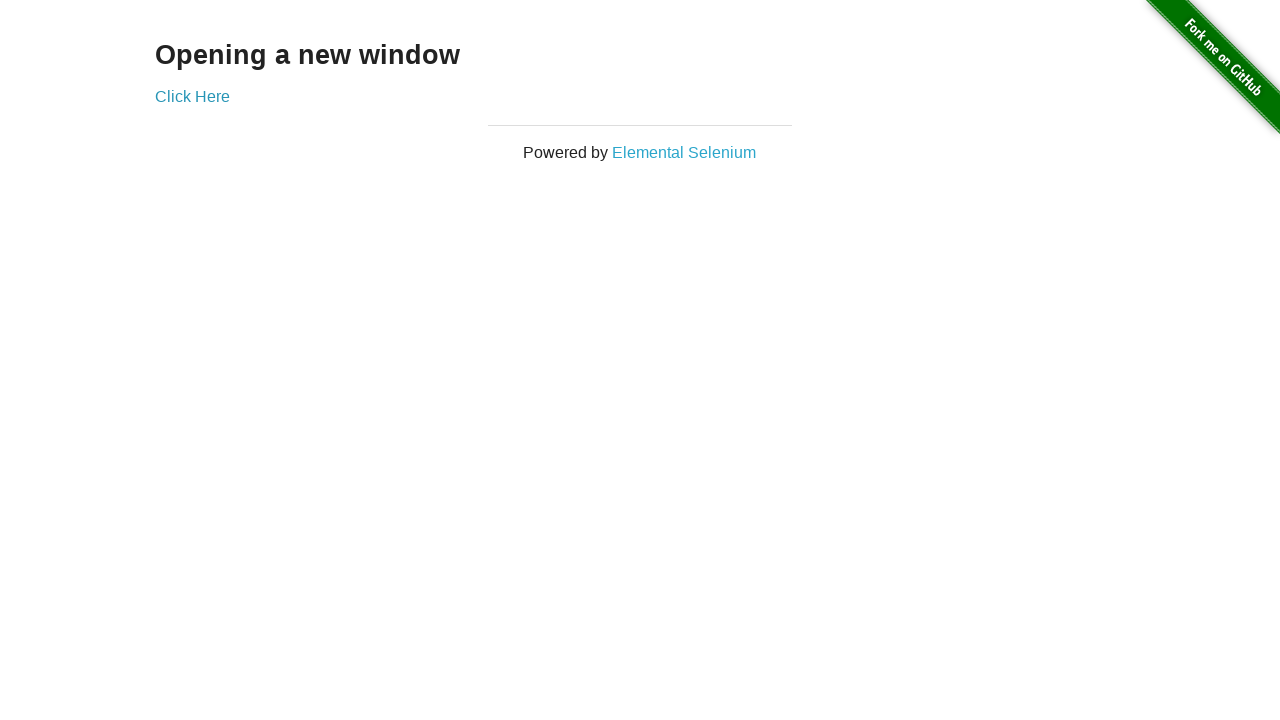

Verified new window title is 'New Window'
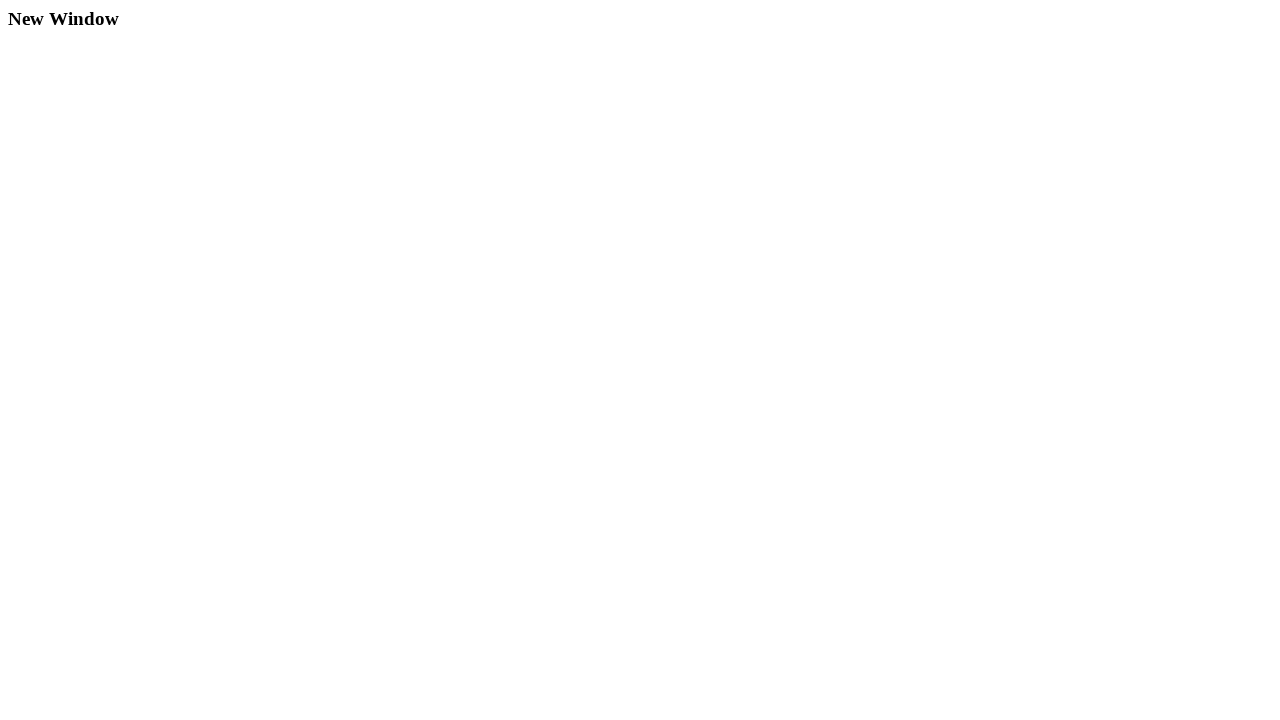

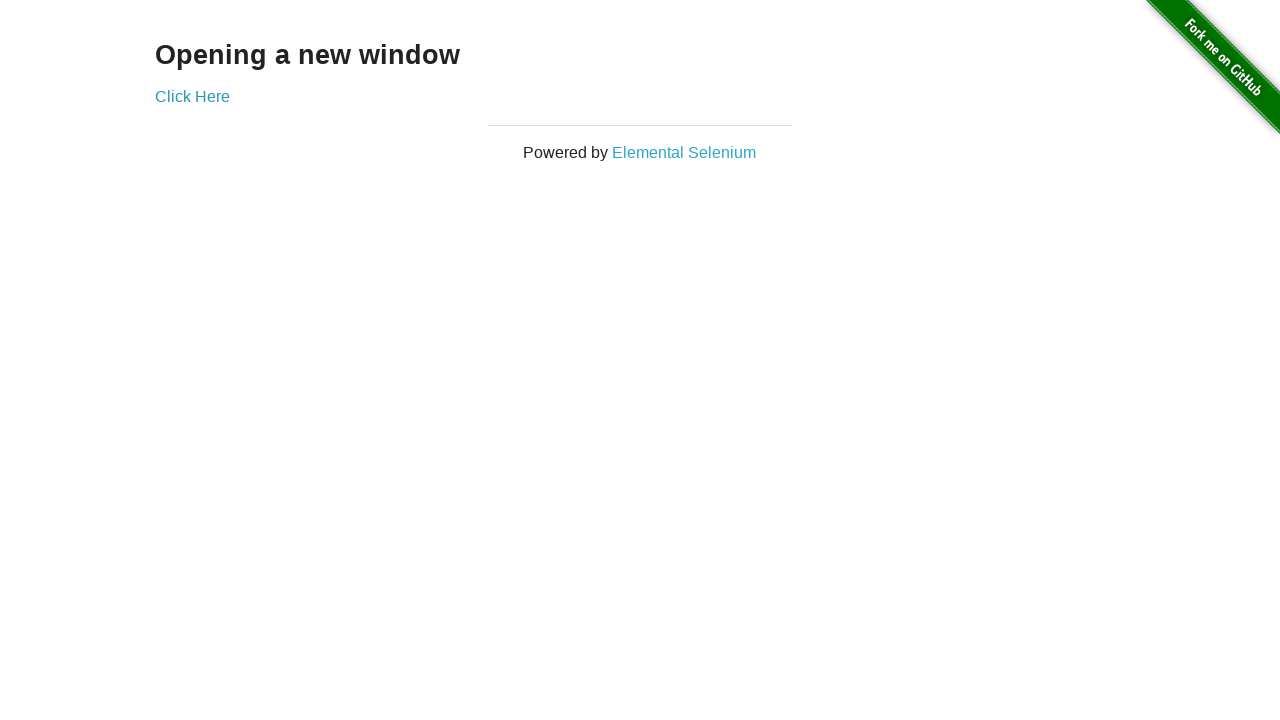